Verifies that the login page displays correct text for the "Remember me" checkbox label and "Forgot password" link, and checks that the forgot password link contains the expected href attribute value.

Starting URL: https://login1.nextbasecrm.com/

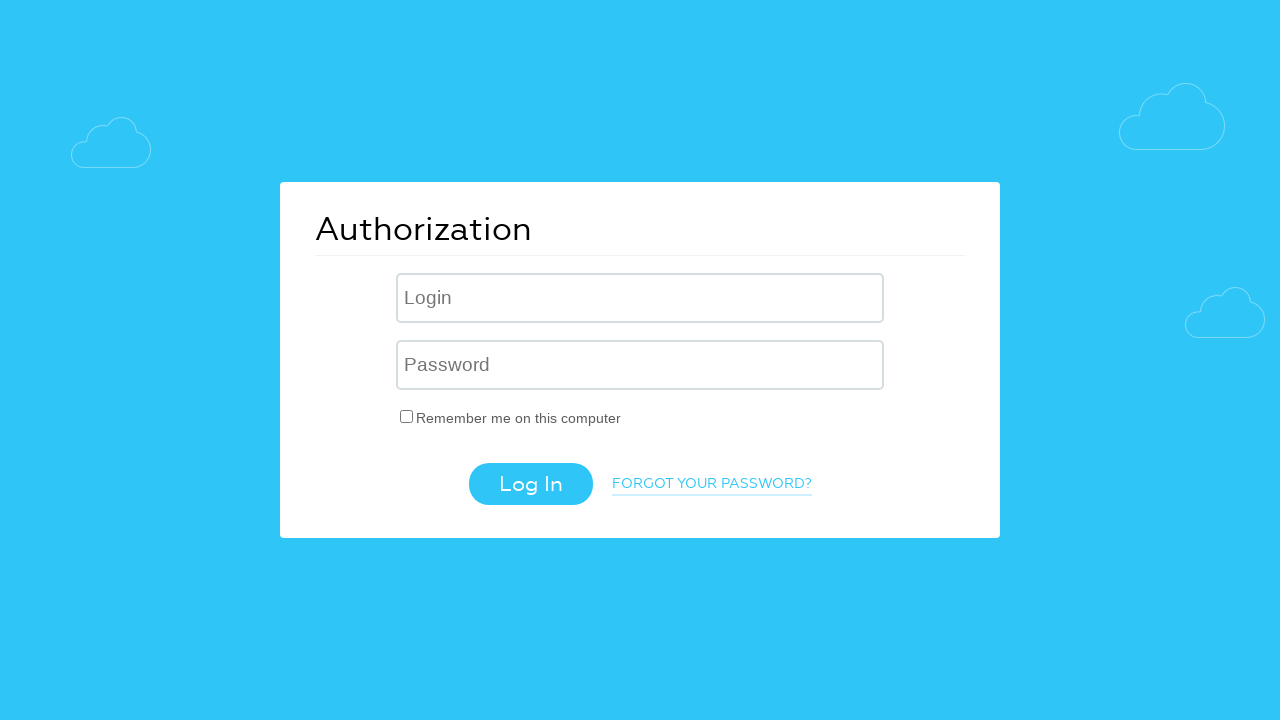

Waited for login page to load - 'Remember me' checkbox label selector found
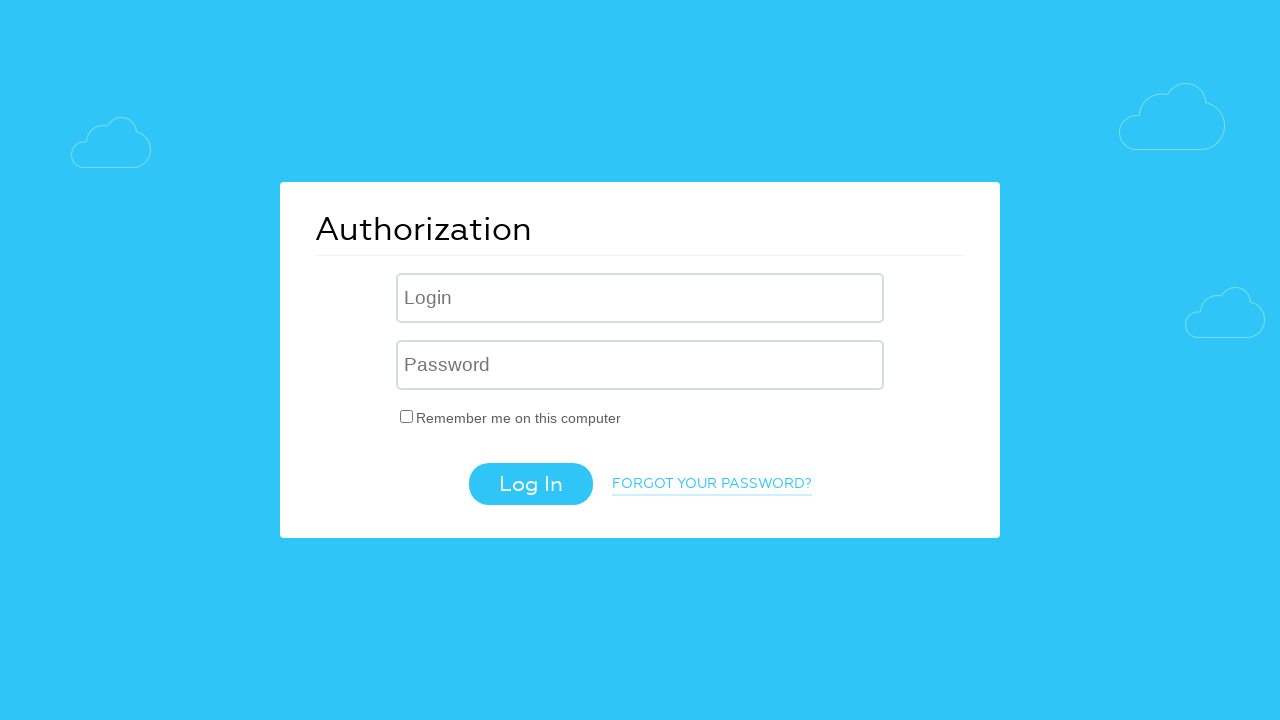

Located 'Remember me' checkbox label element
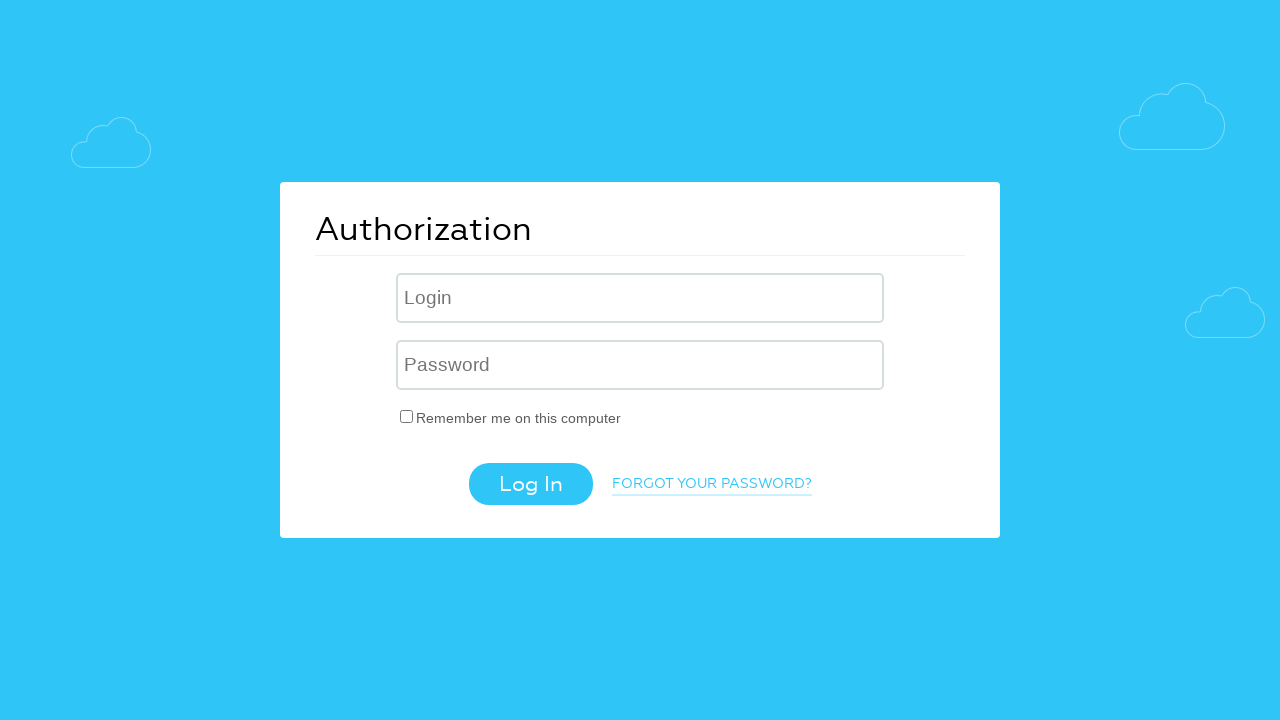

Retrieved 'Remember me' label text: 'Remember me on this computer'
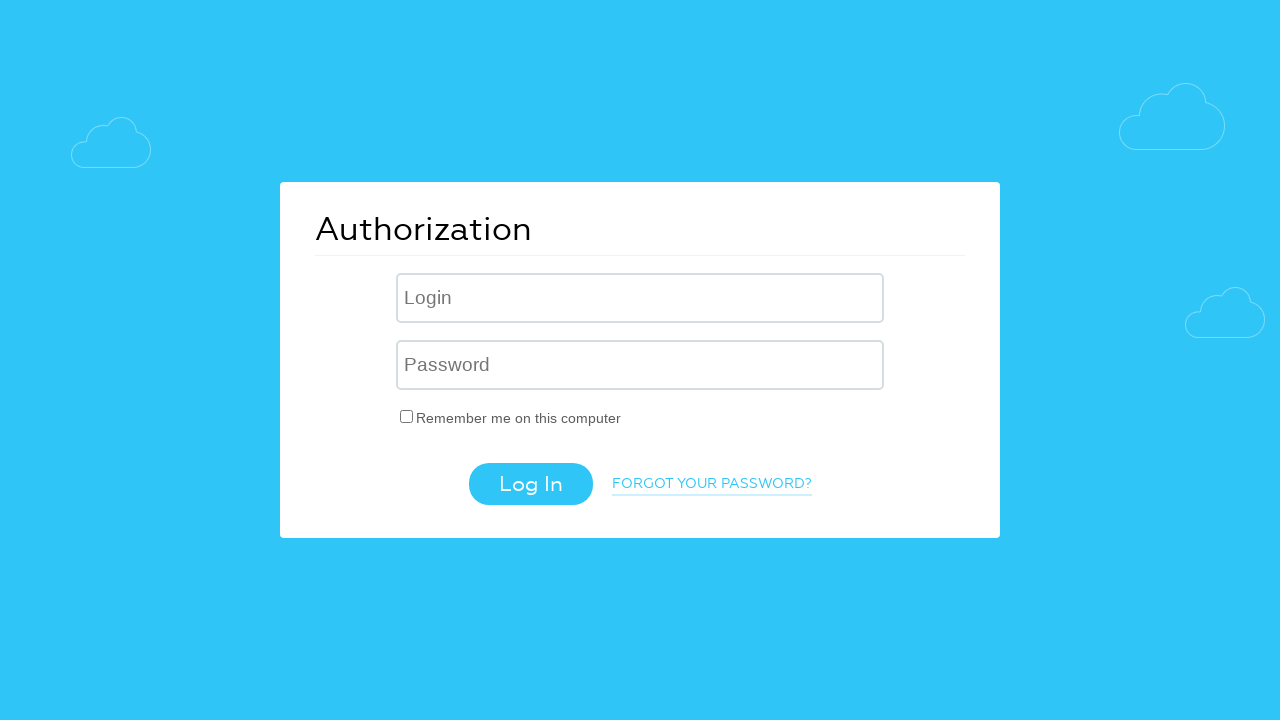

Verified 'Remember me' label text matches expected value: 'Remember me on this computer'
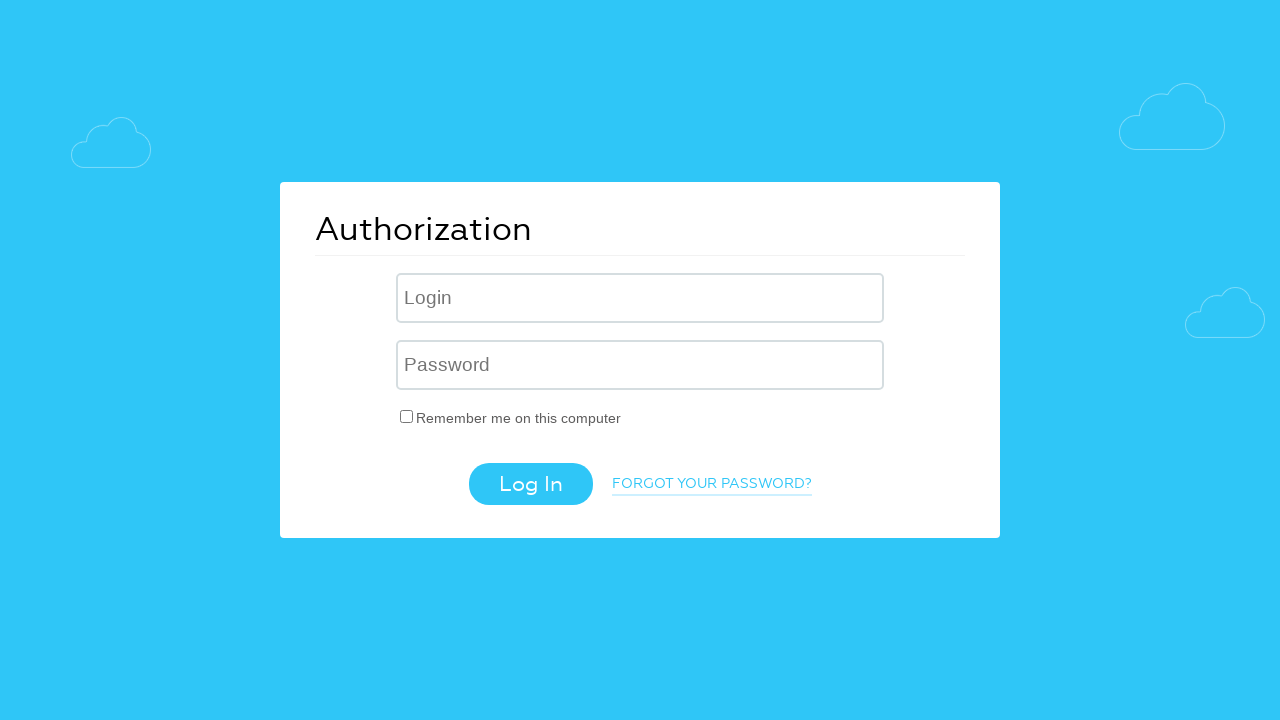

Located 'Forgot password' link element
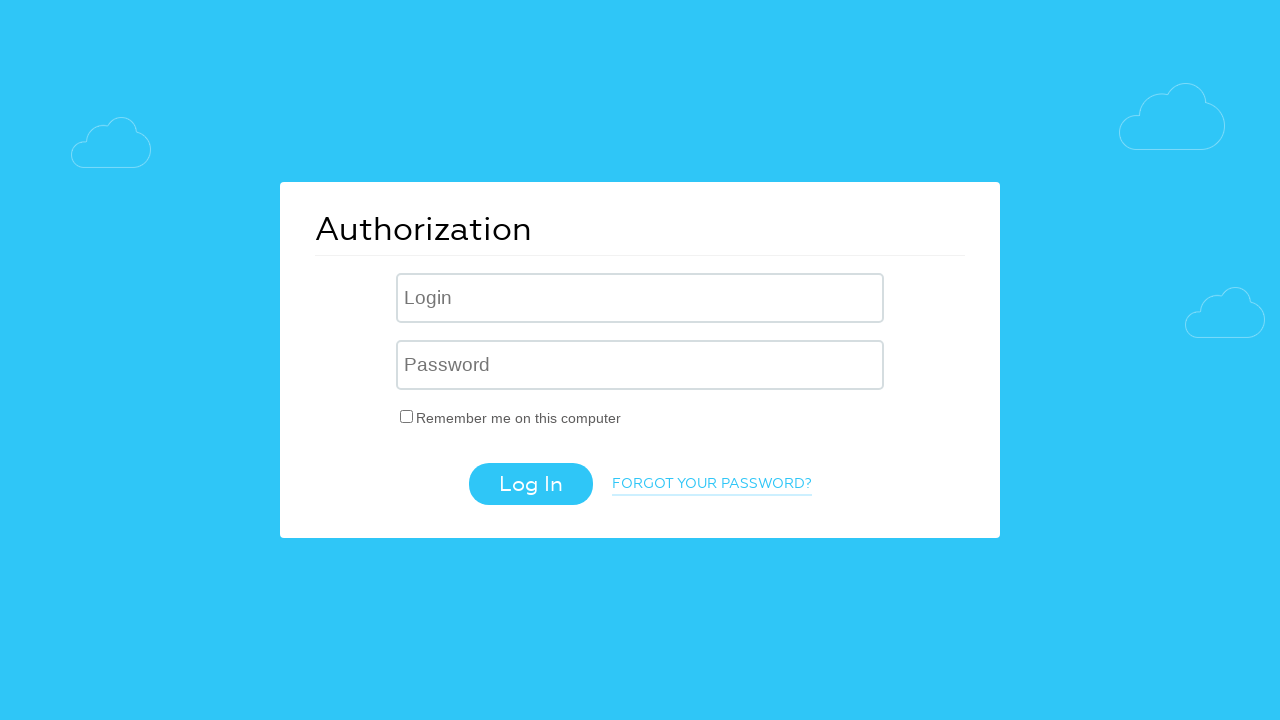

Retrieved 'Forgot password' link text: 'Forgot your password?'
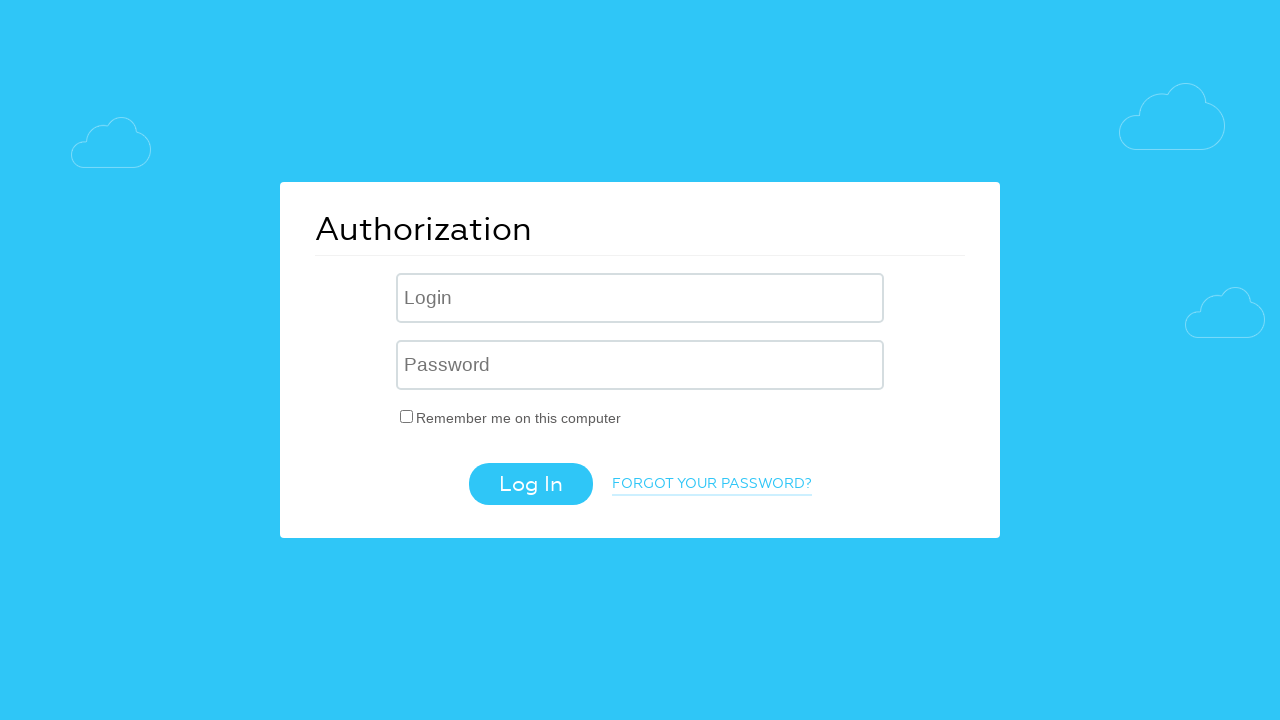

Verified 'Forgot password' link text matches expected value (case-insensitive): 'Forgot your password?'
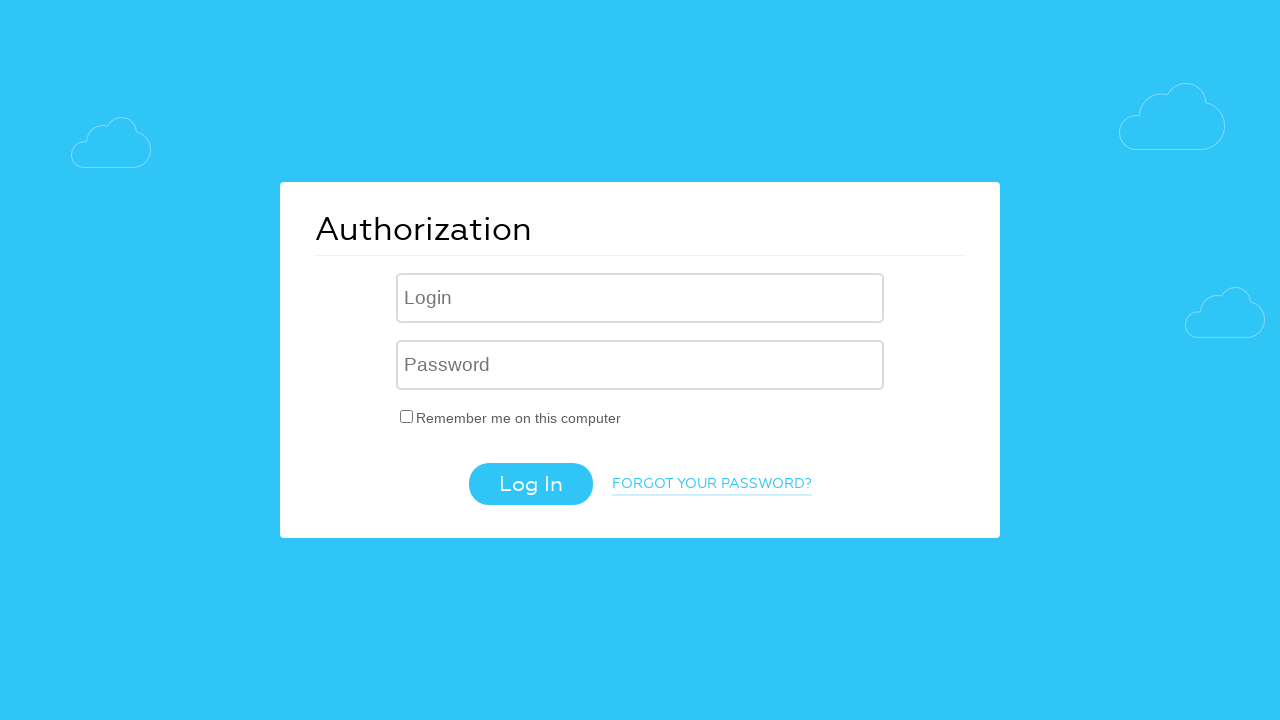

Retrieved 'Forgot password' link href attribute: '/?forgot_password=yes'
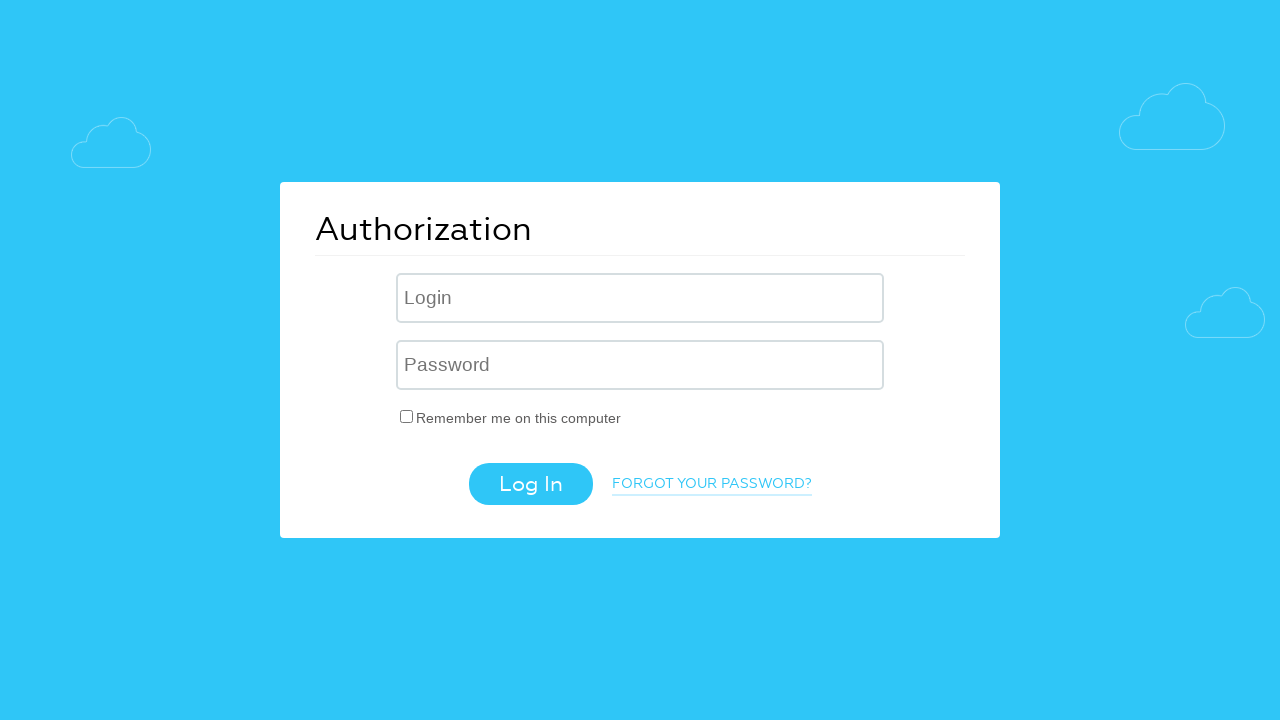

Verified 'Forgot password' link href contains expected parameter: 'forgot_password=yes'
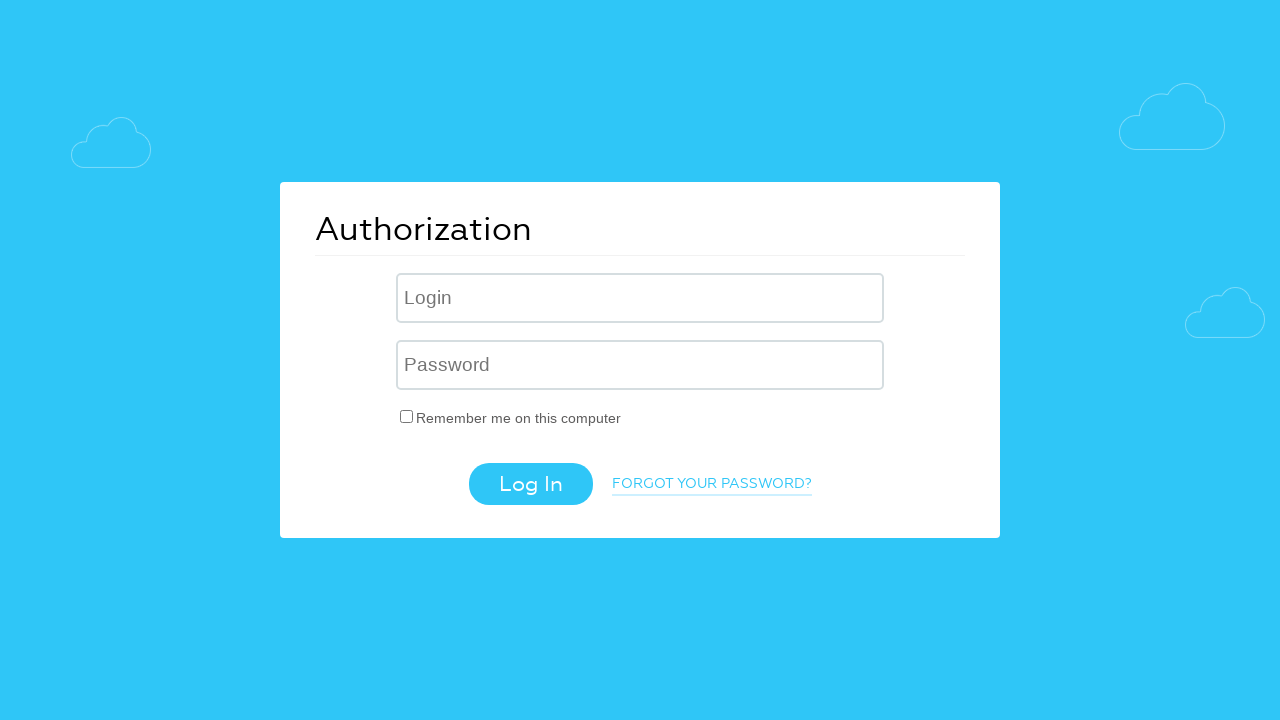

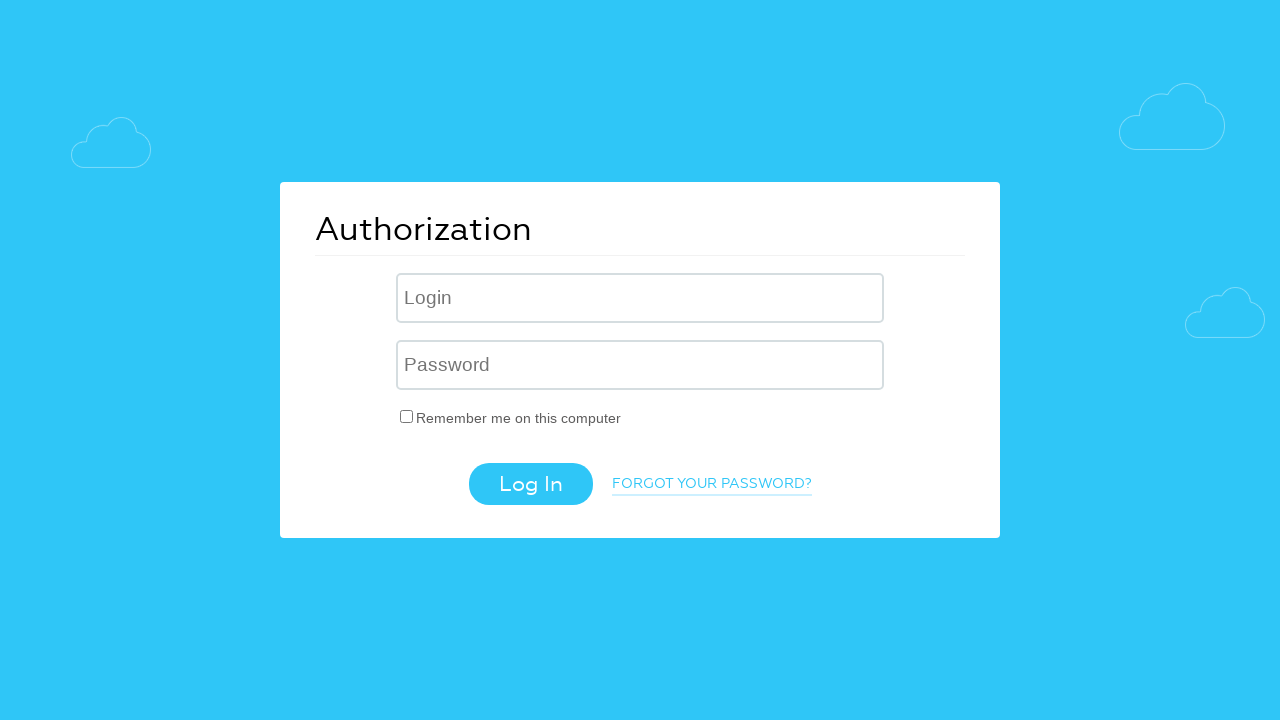